Tests navigation from Playwright homepage to the "Get started" page and verifies the Installation heading is displayed

Starting URL: https://playwright.dev/

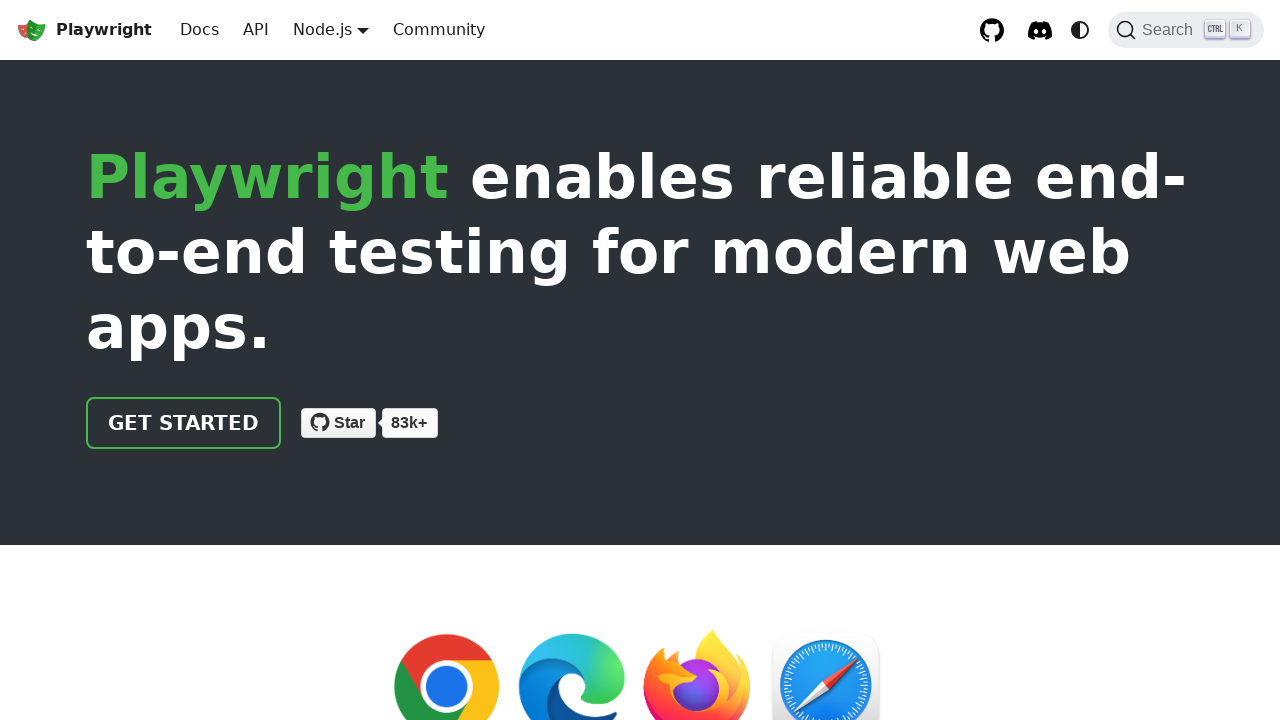

Clicked 'Get started' link on Playwright homepage at (184, 423) on internal:role=link[name="Get started"i]
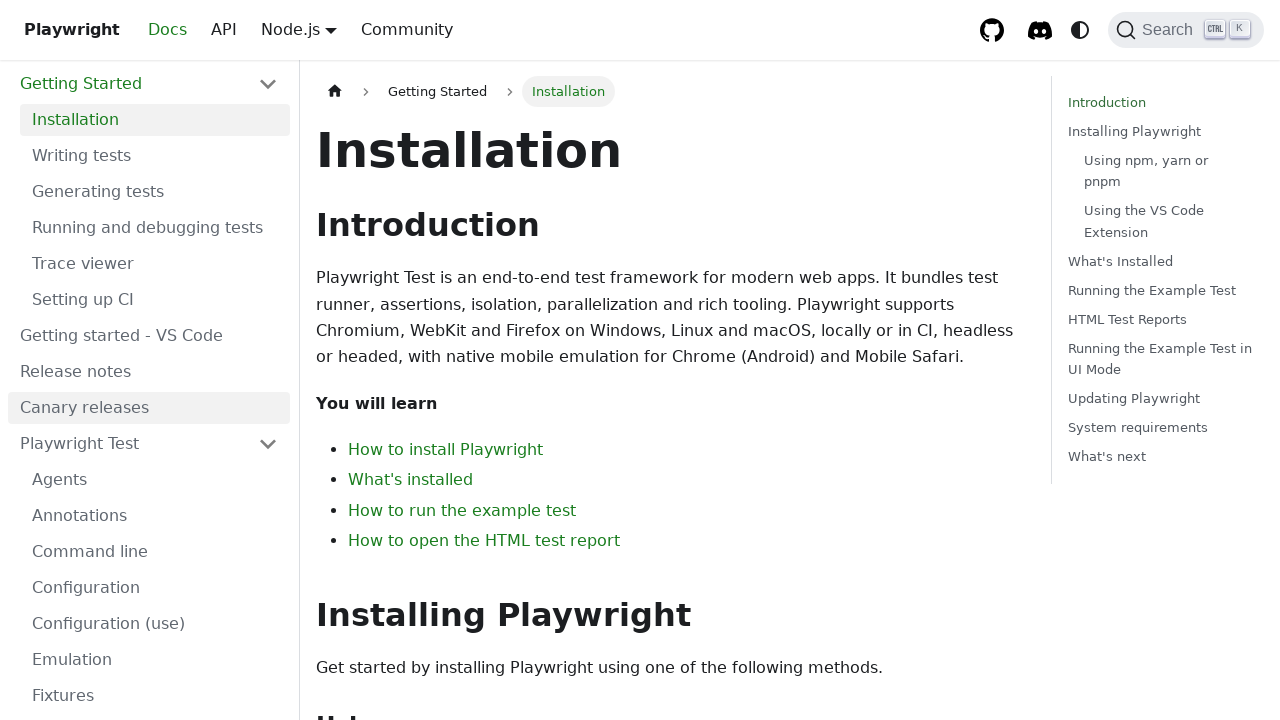

Installation heading is displayed on 'Get started' page
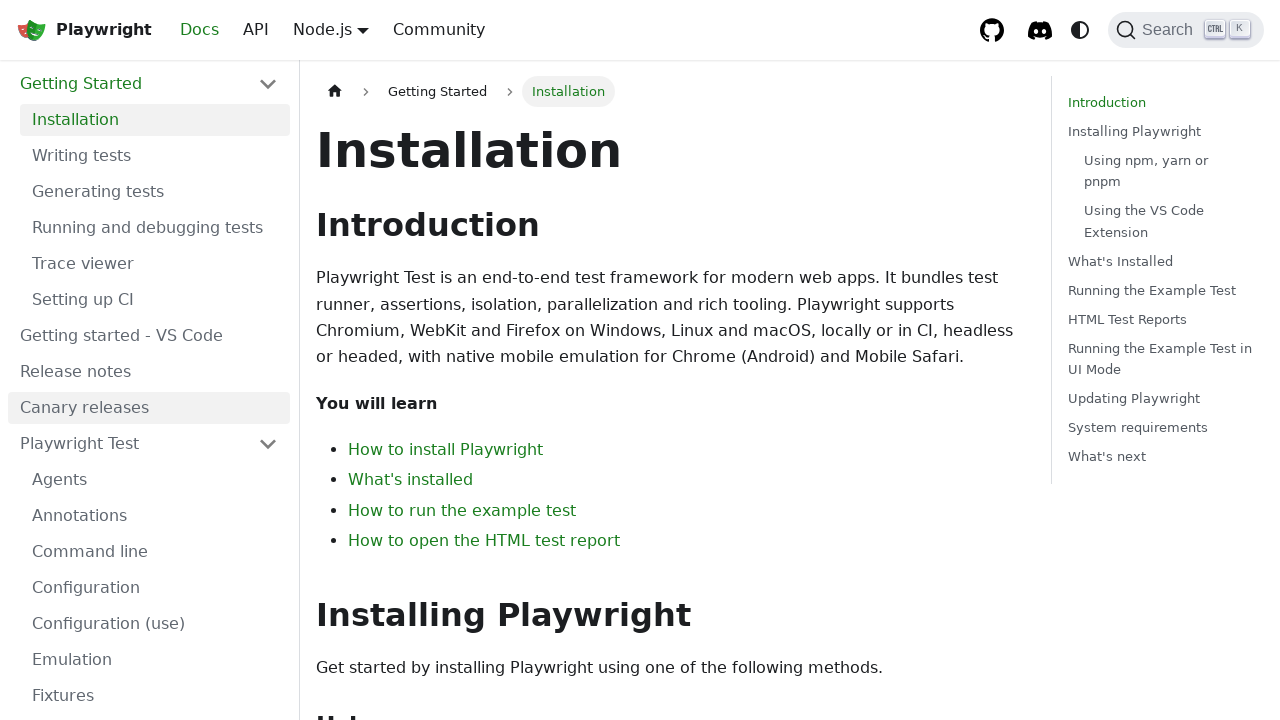

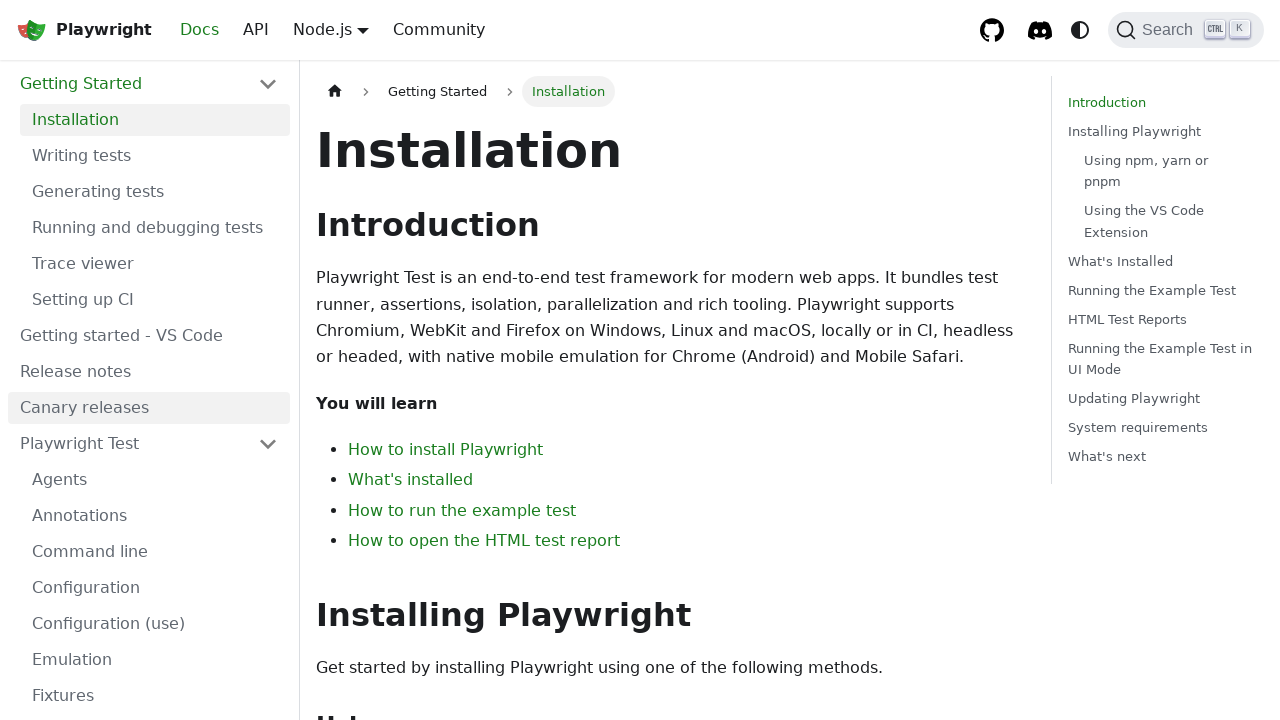